Tests UI elements by verifying that navigation bar and footer are displayed on the homepage

Starting URL: https://www.girirajdigital.com/

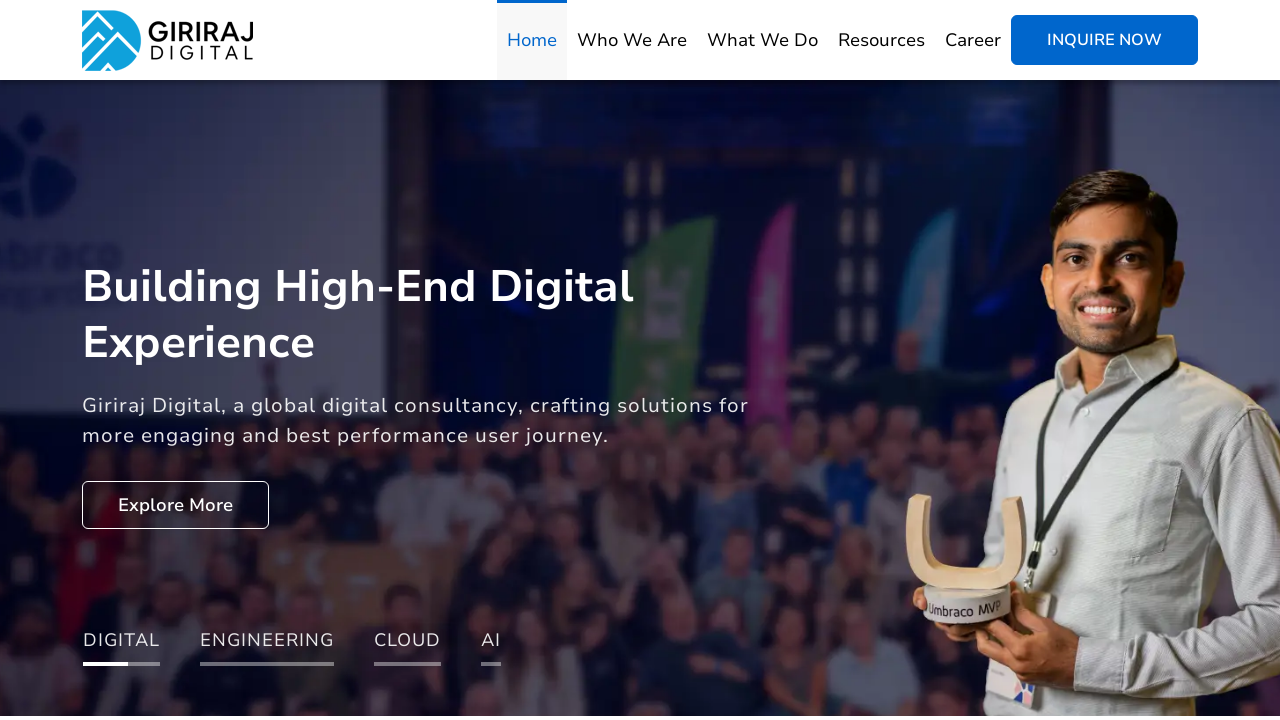

Located navigation bar element
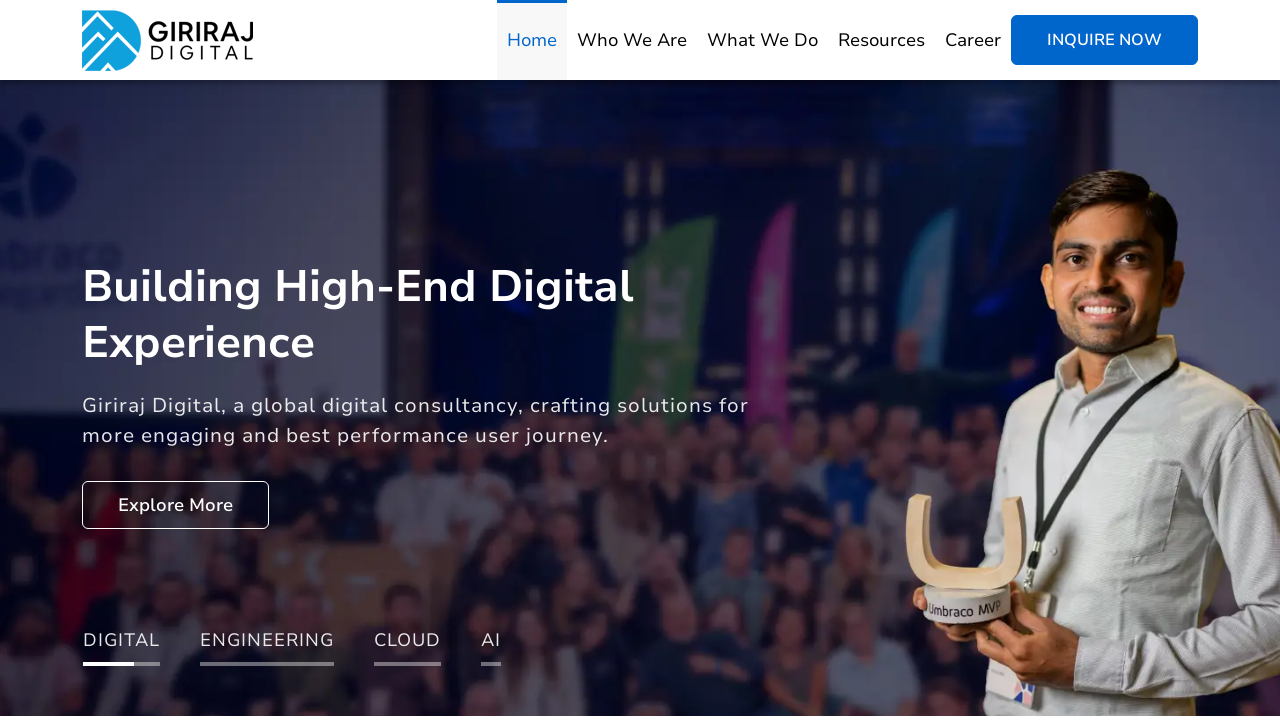

Verified that navigation bar is visible on homepage
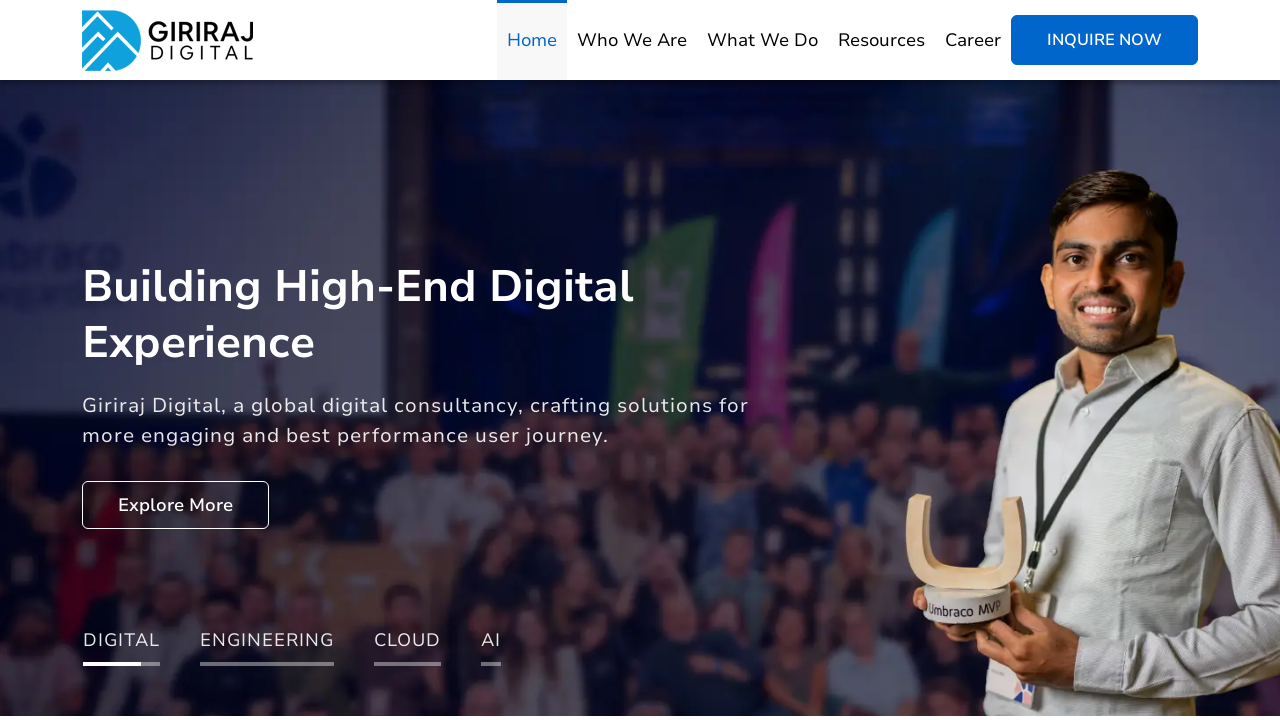

Located footer element
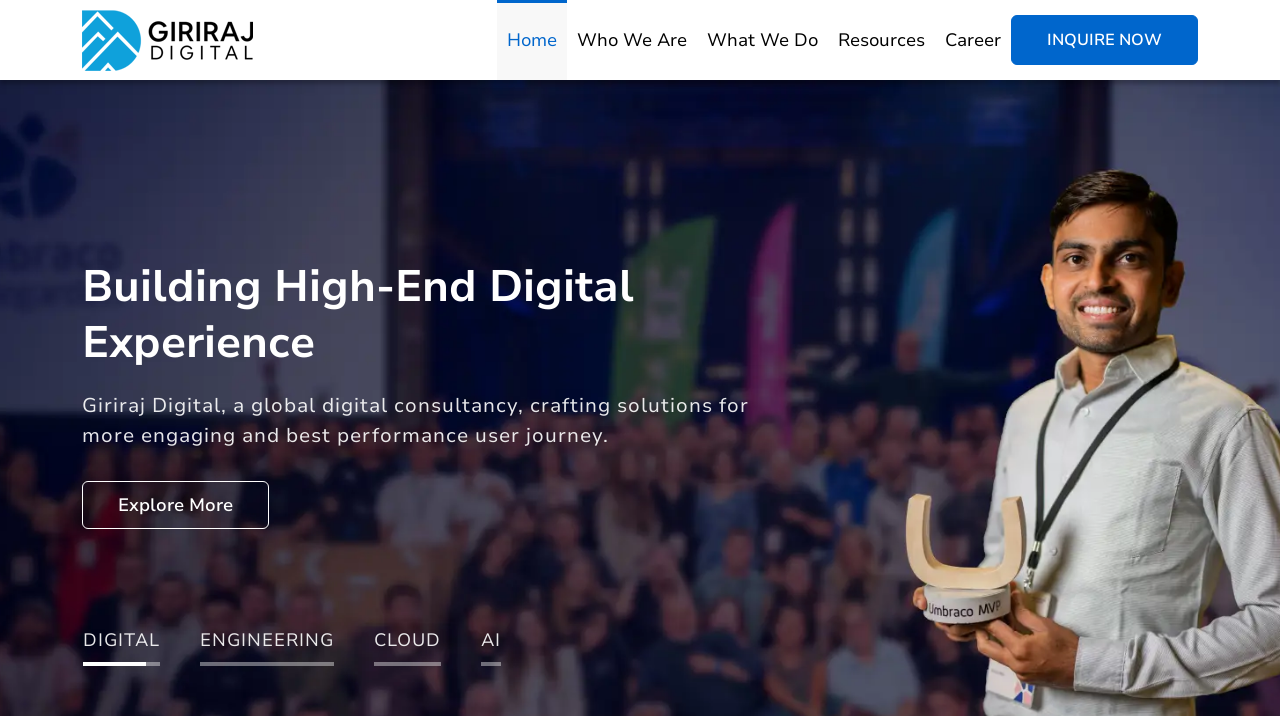

Verified that footer is visible on homepage
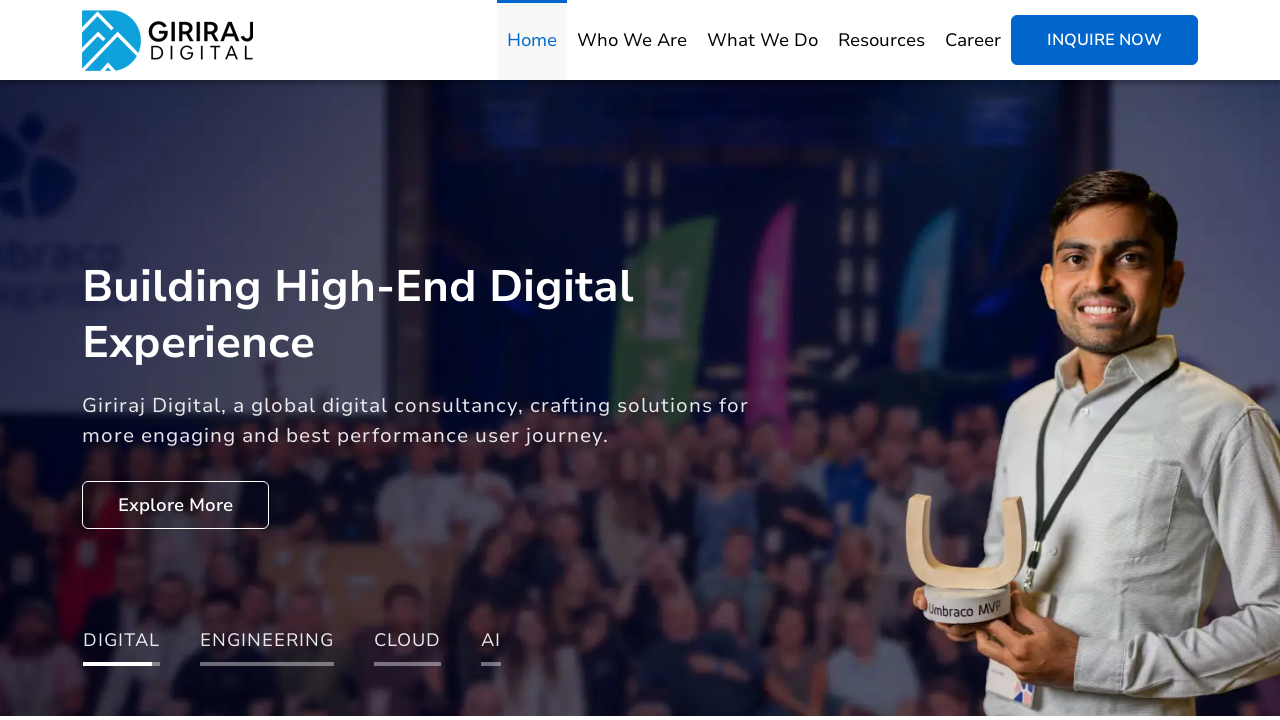

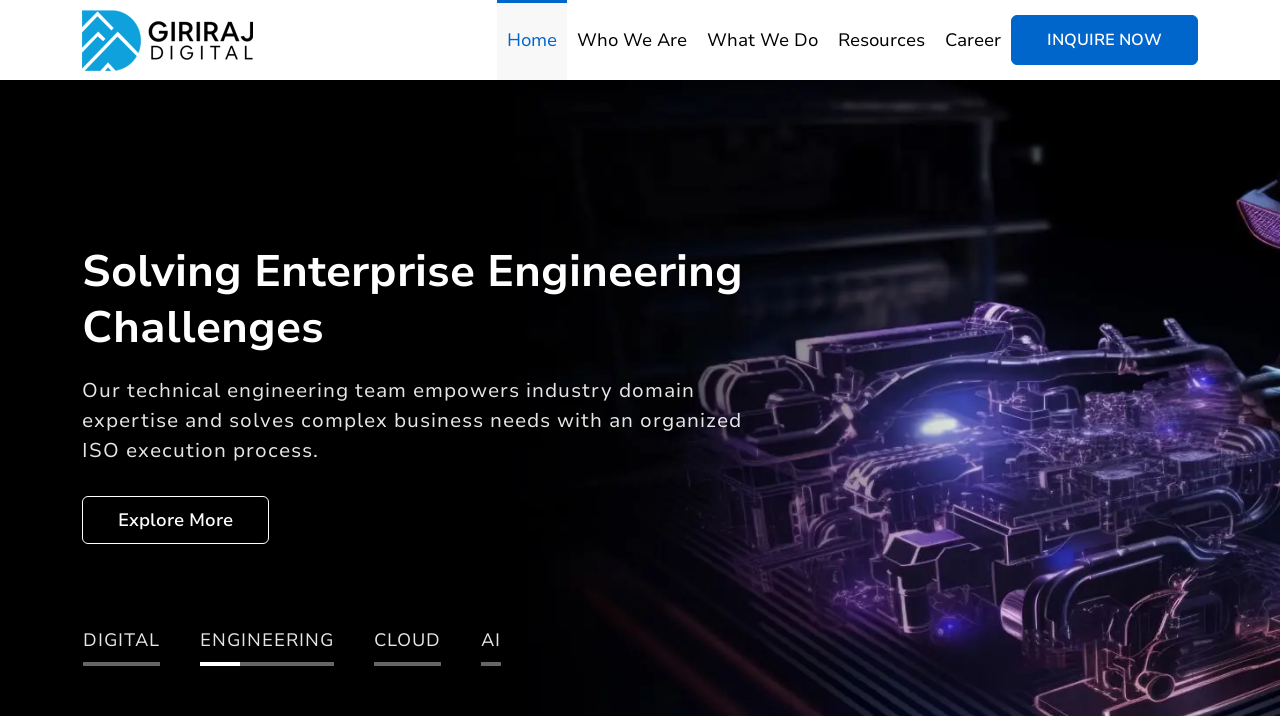